Tests a math quiz form by reading a value from the page, calculating a mathematical formula, filling in the answer, checking a checkbox, selecting a radio button, and submitting the form

Starting URL: http://suninjuly.github.io/math.html

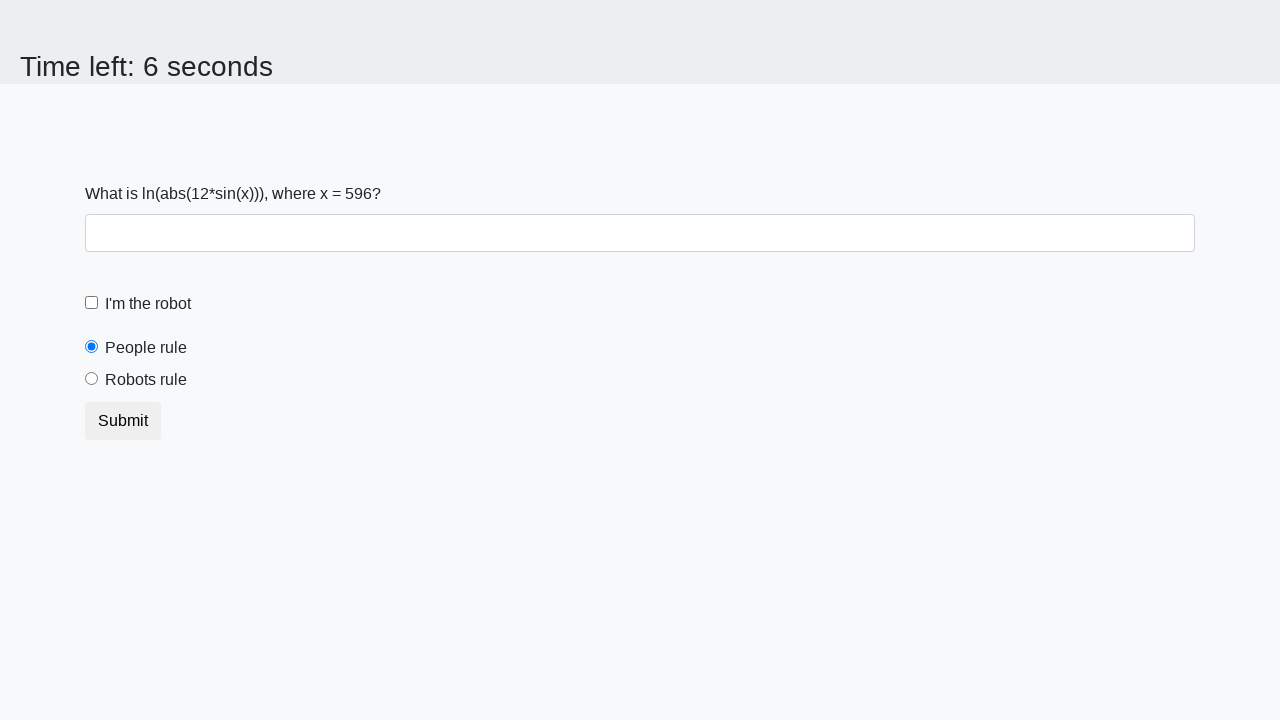

Located the x value element on the page
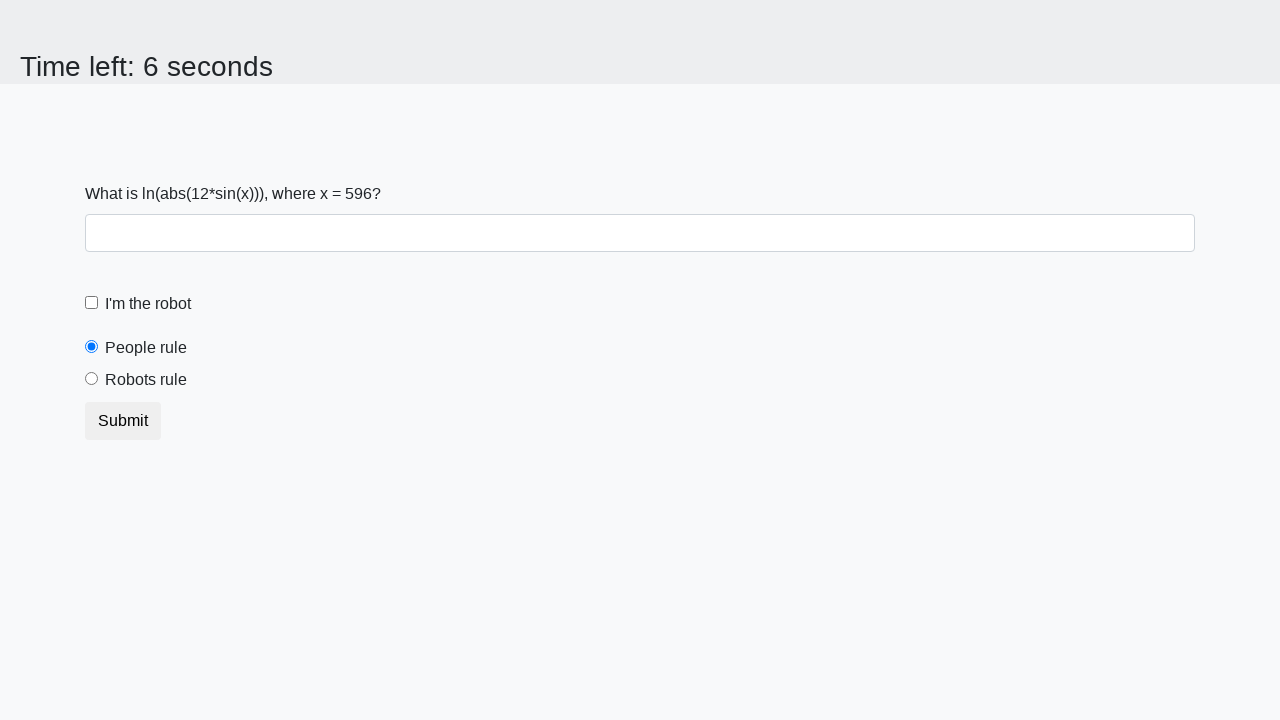

Retrieved x value from page: 596
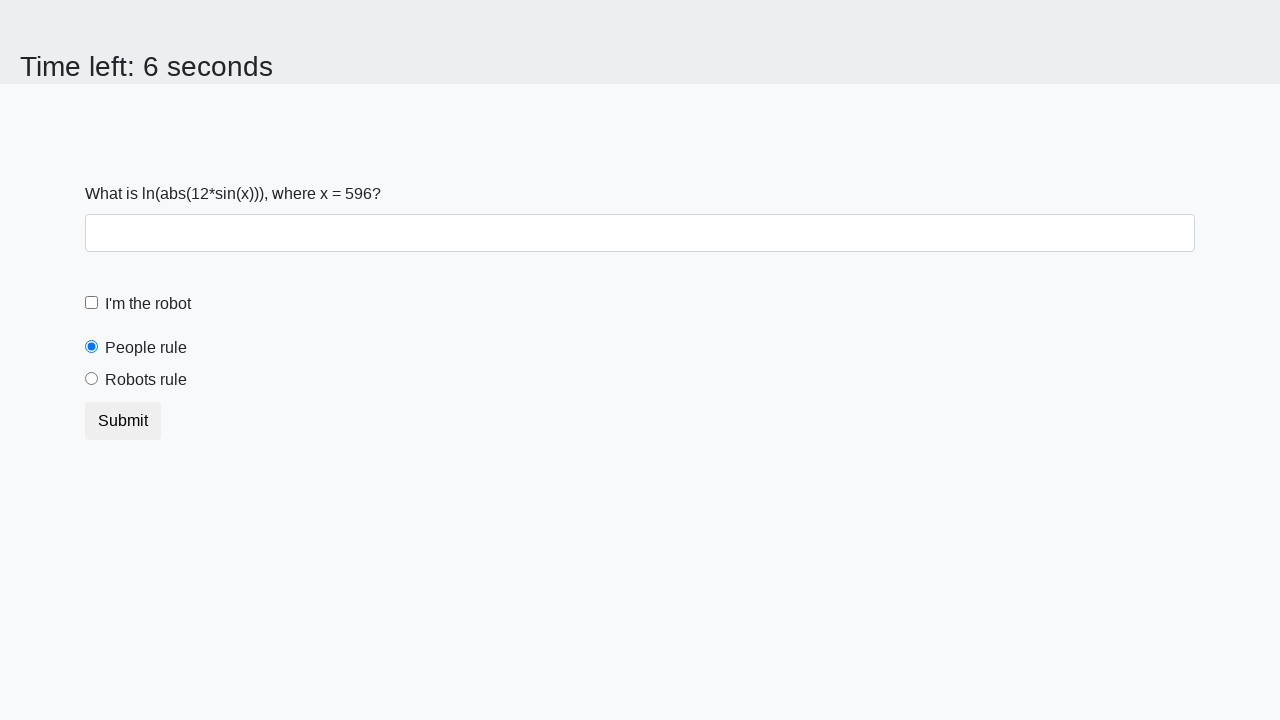

Calculated mathematical formula log(|12*sin(596)|) = 2.2427625218257057
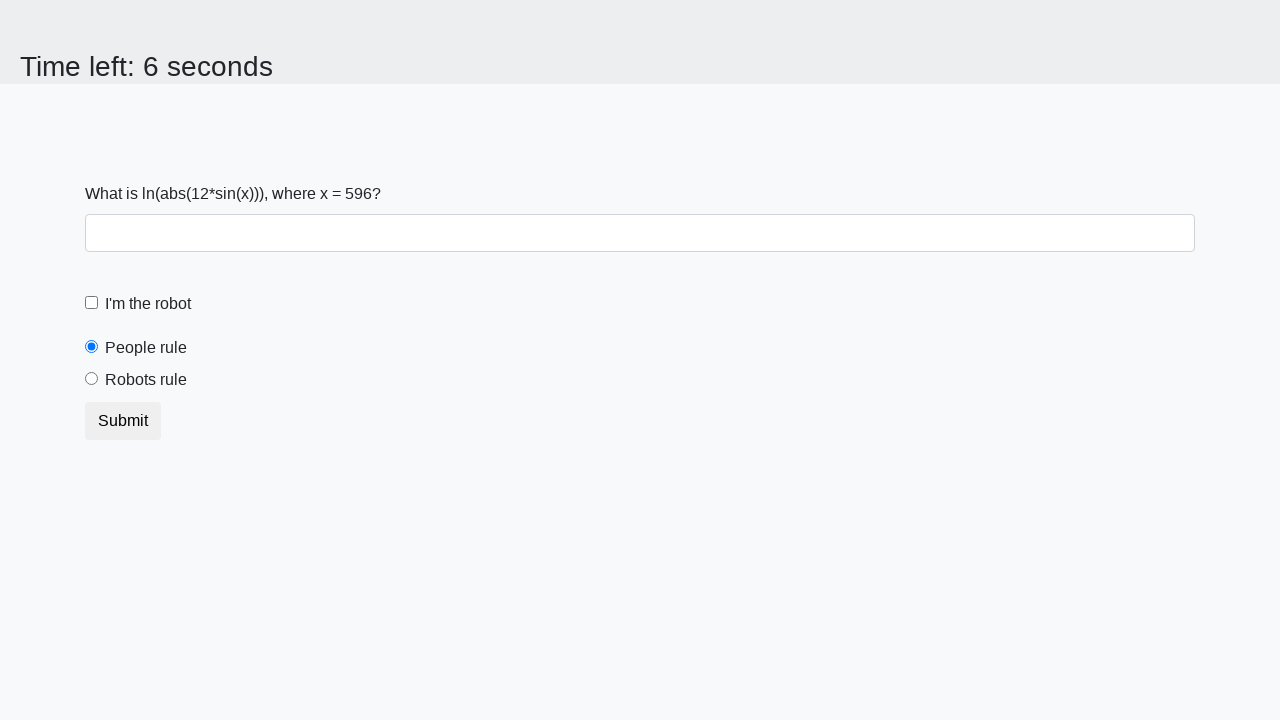

Filled answer field with calculated value: 2.2427625218257057 on #answer
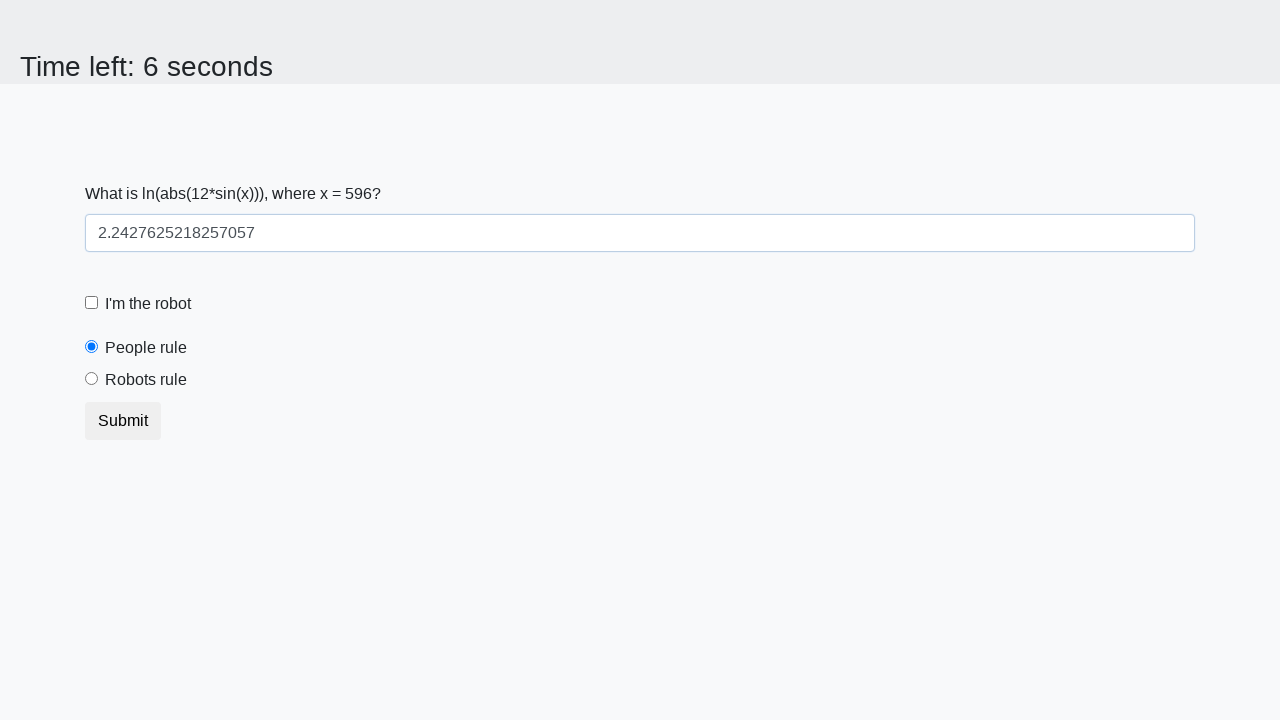

Checked the robot checkbox at (92, 303) on #robotCheckbox
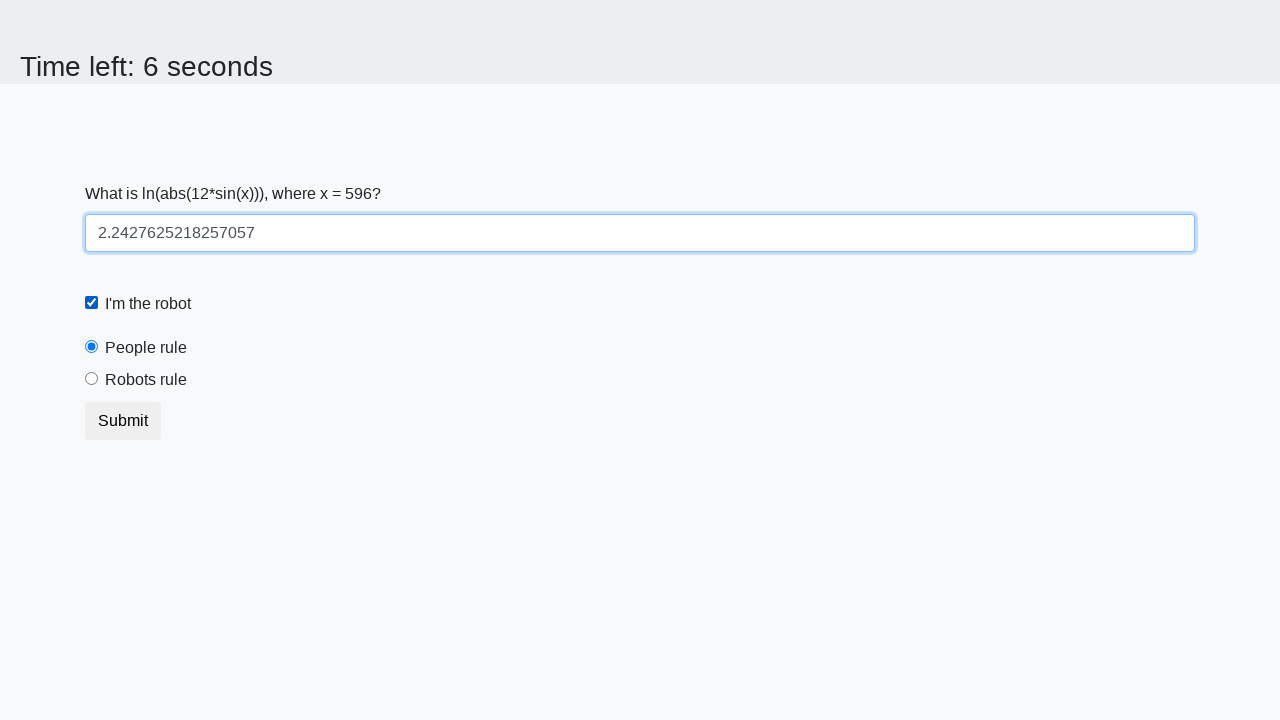

Selected the 'robots rule' radio button at (92, 379) on #robotsRule
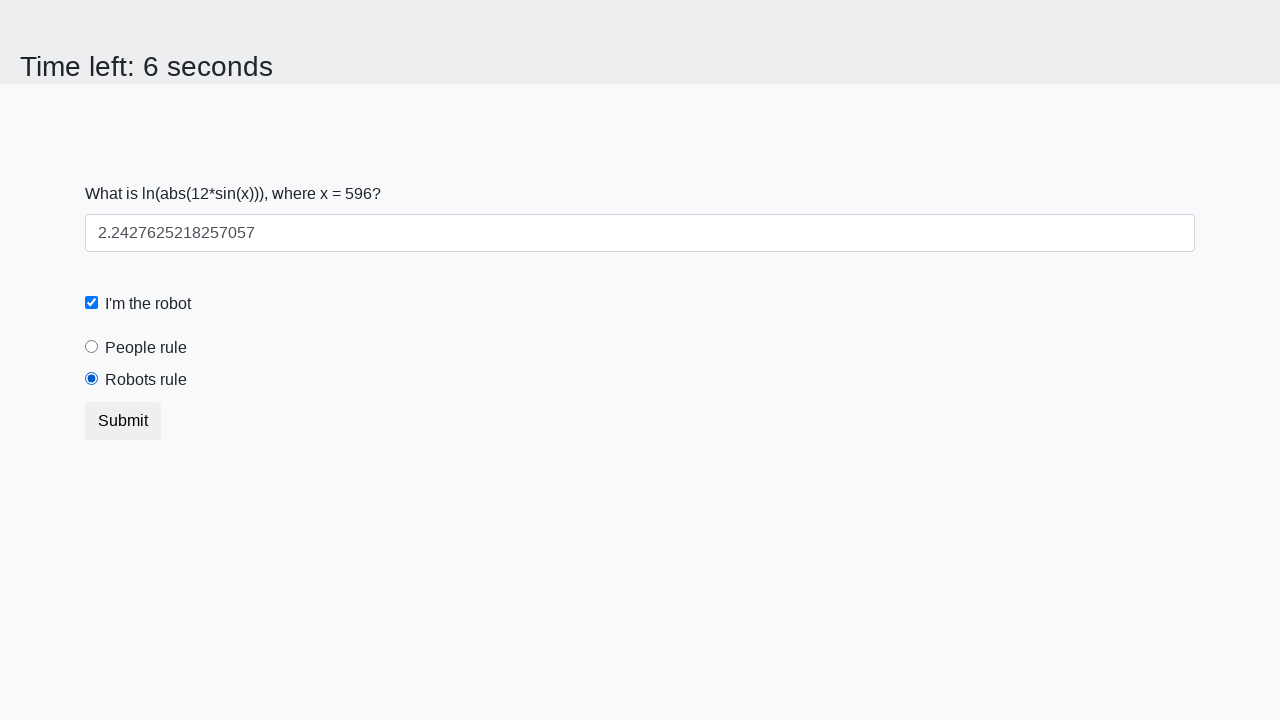

Clicked the submit button to complete the form at (123, 421) on button
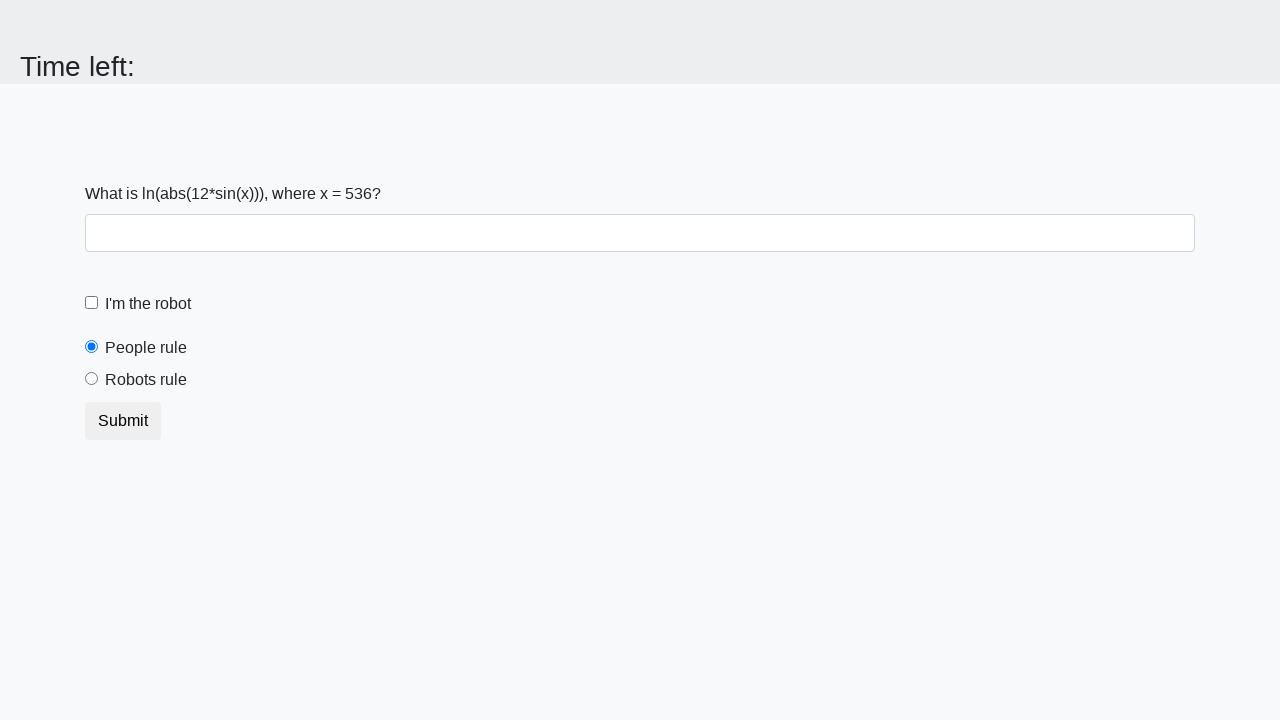

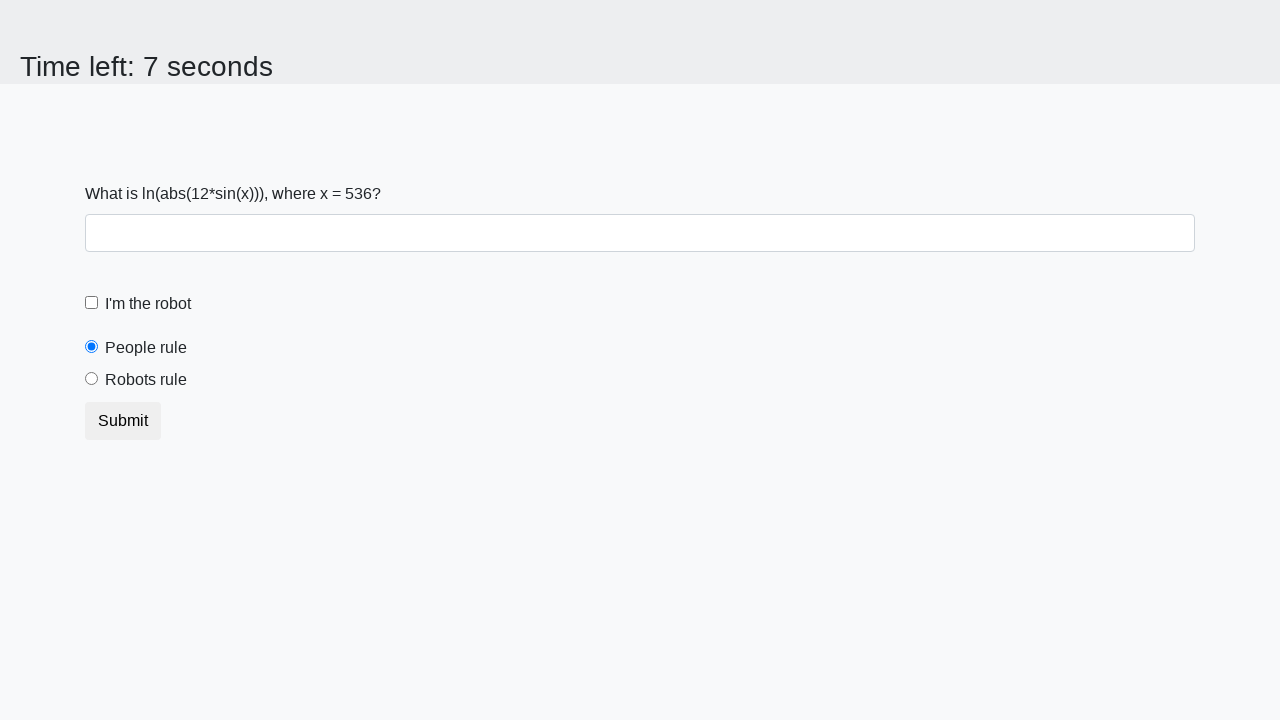